Waits for footer element to be visible on the page

Starting URL: https://rahulshettyacademy.com/AutomationPractice

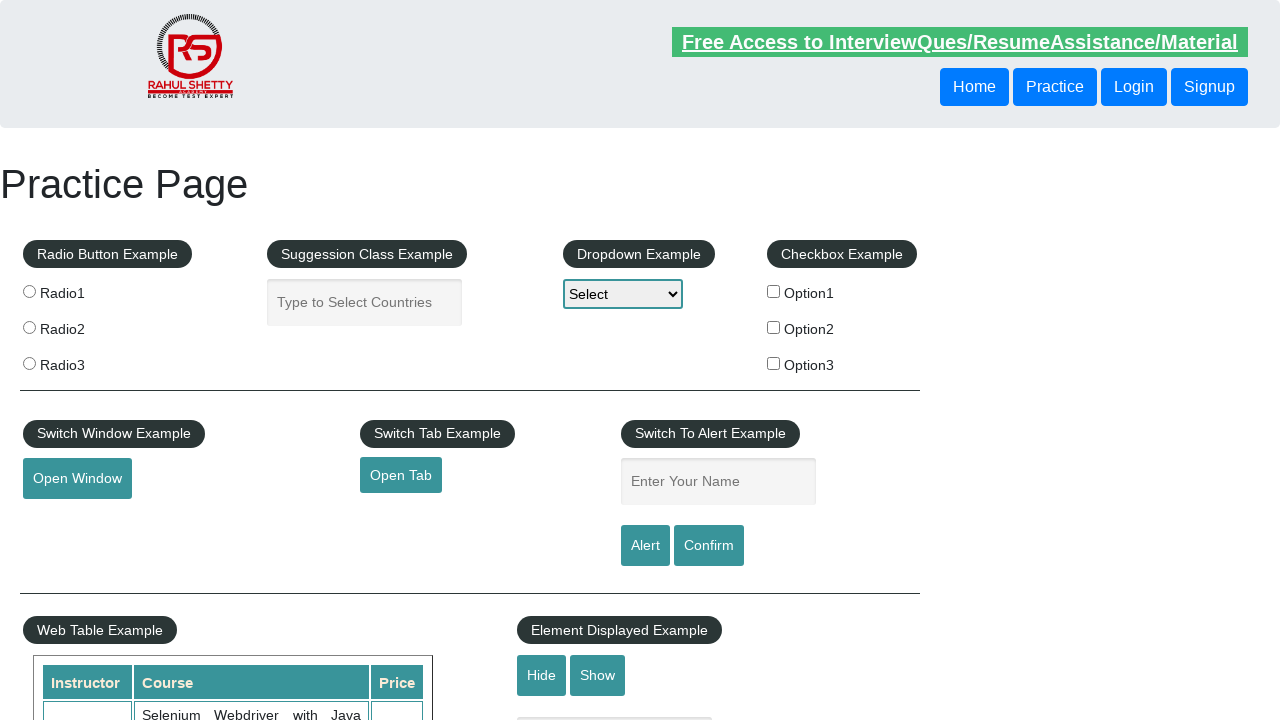

Footer element became visible on the page
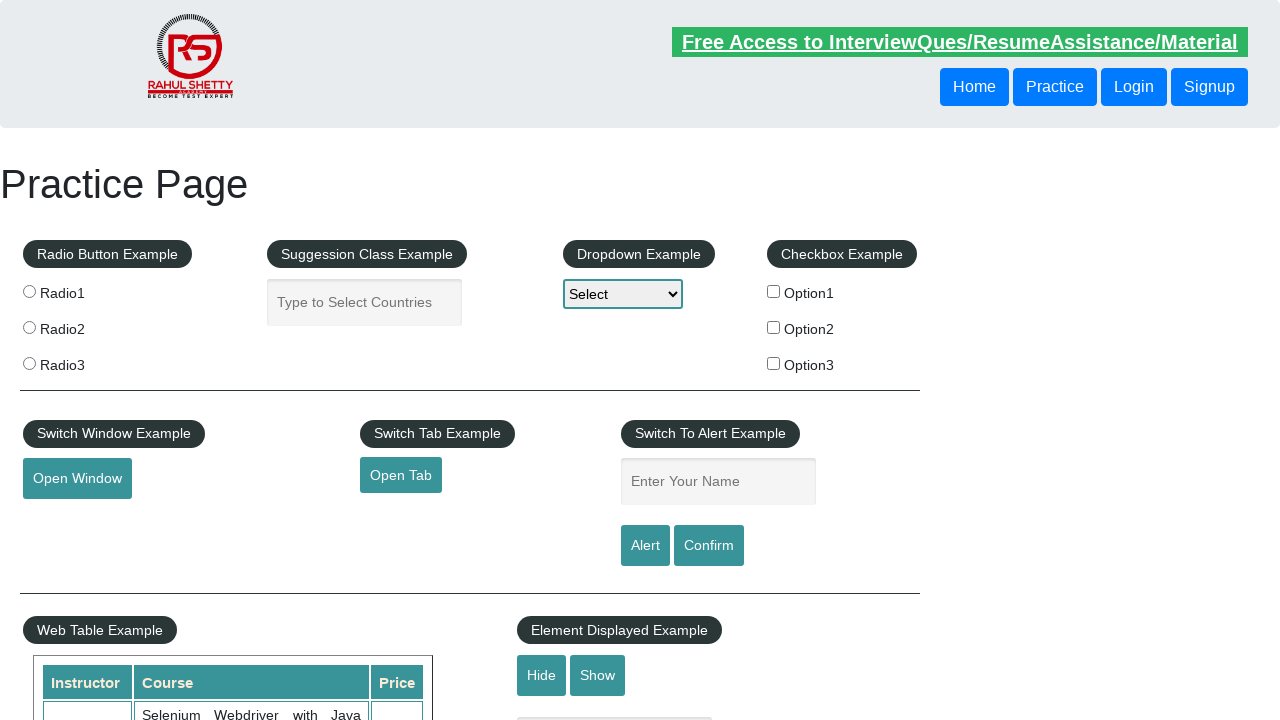

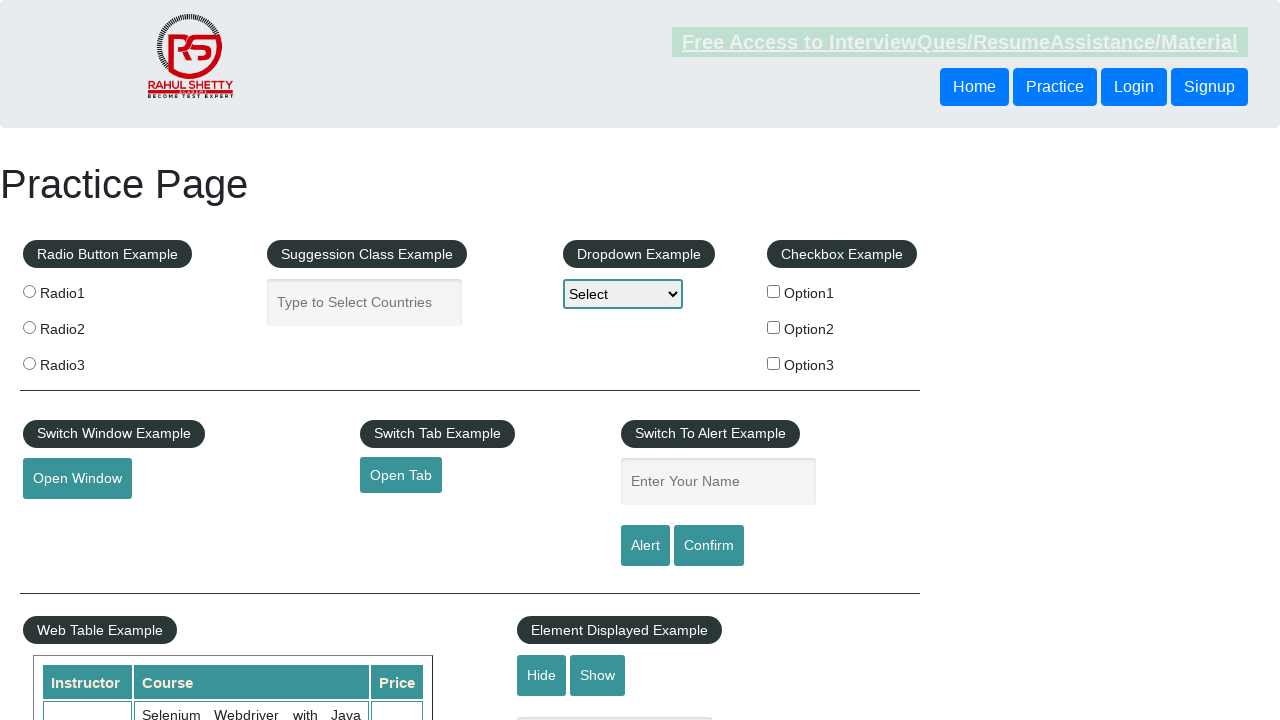